Tests a multi-step form by clicking a dynamically calculated link text, then filling out a form with first name, last name, city, and country fields before submitting

Starting URL: http://suninjuly.github.io/find_link_text

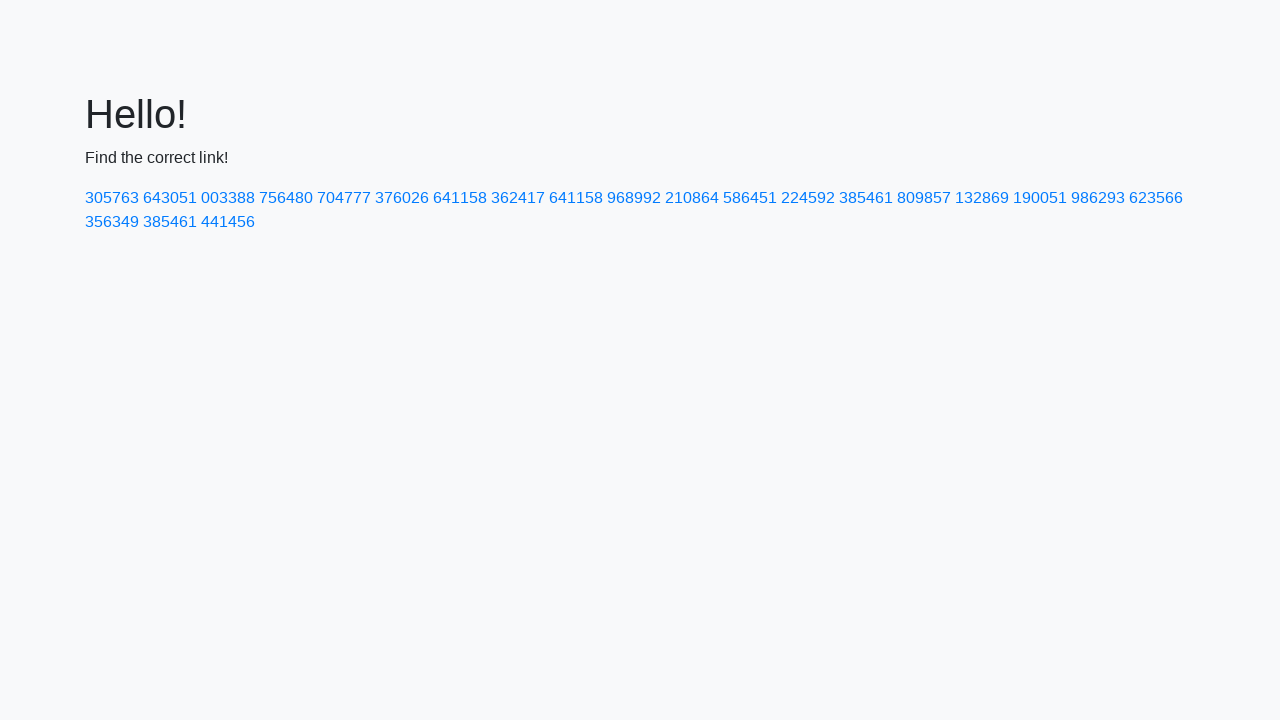

Clicked dynamically calculated link with text '224592' at (808, 198) on text=224592
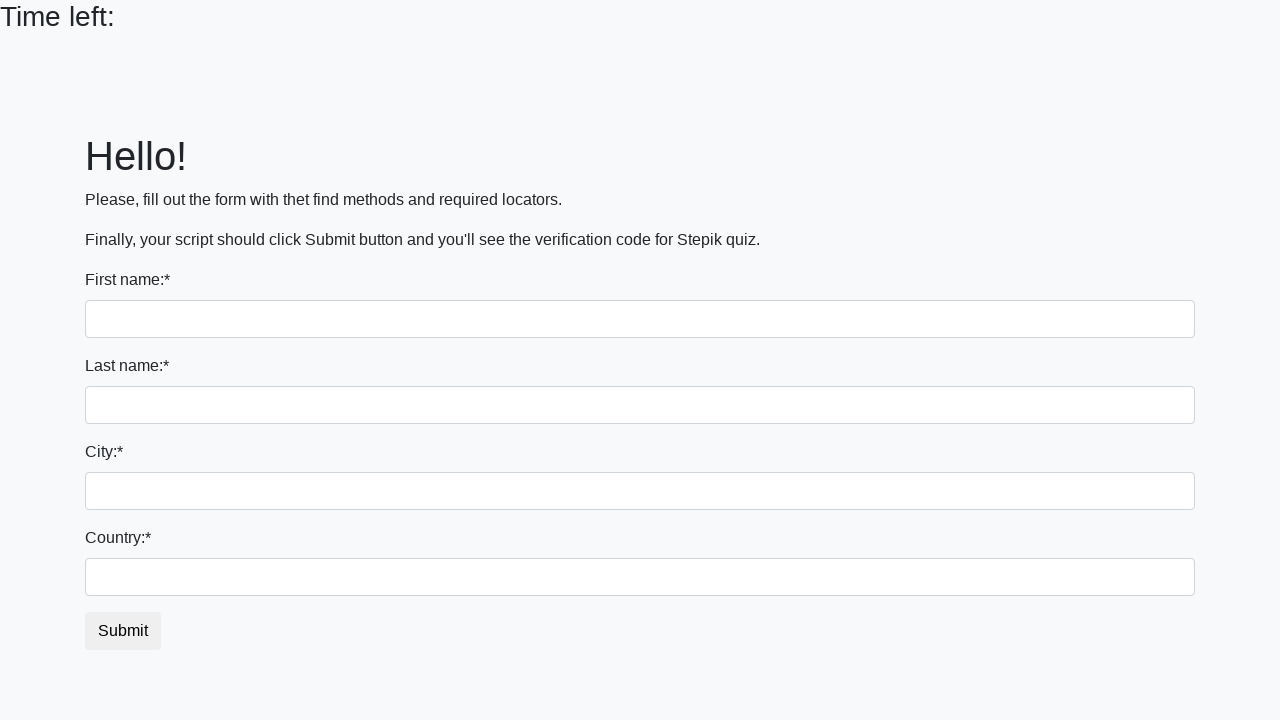

Filled in first name field with 'Ivan' on input
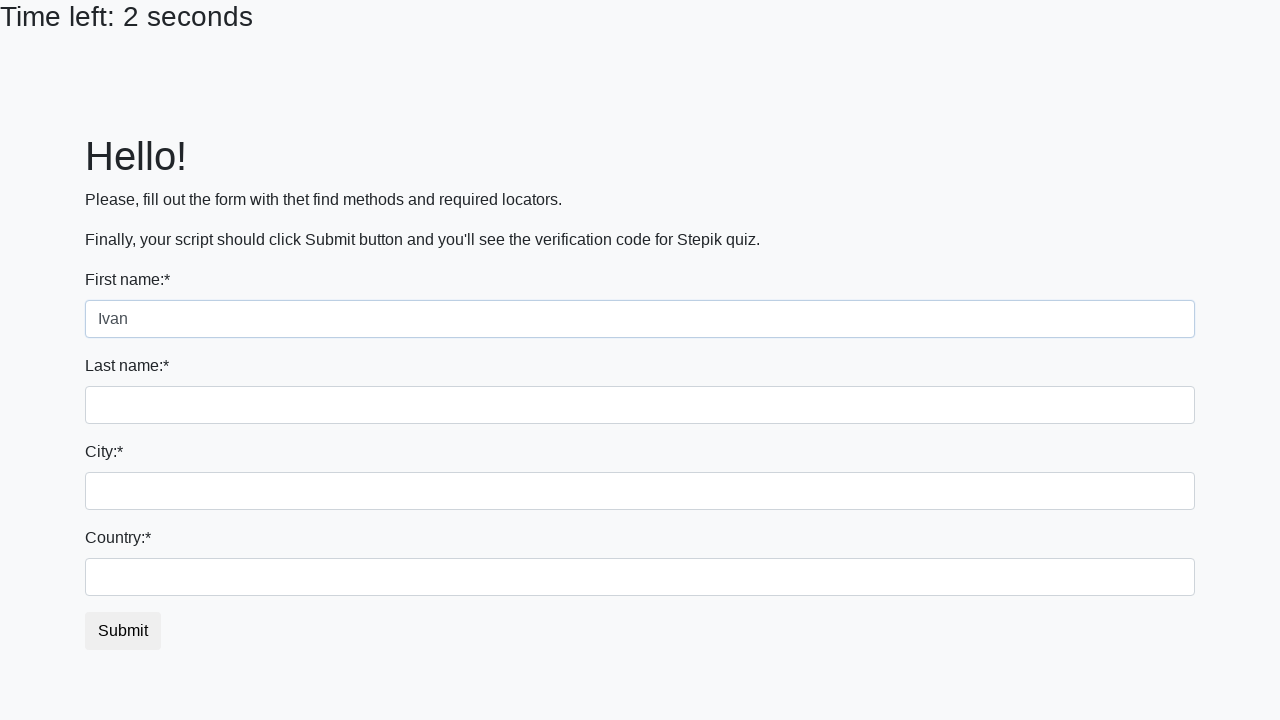

Filled in last name field with 'Petrov' on input[name='last_name']
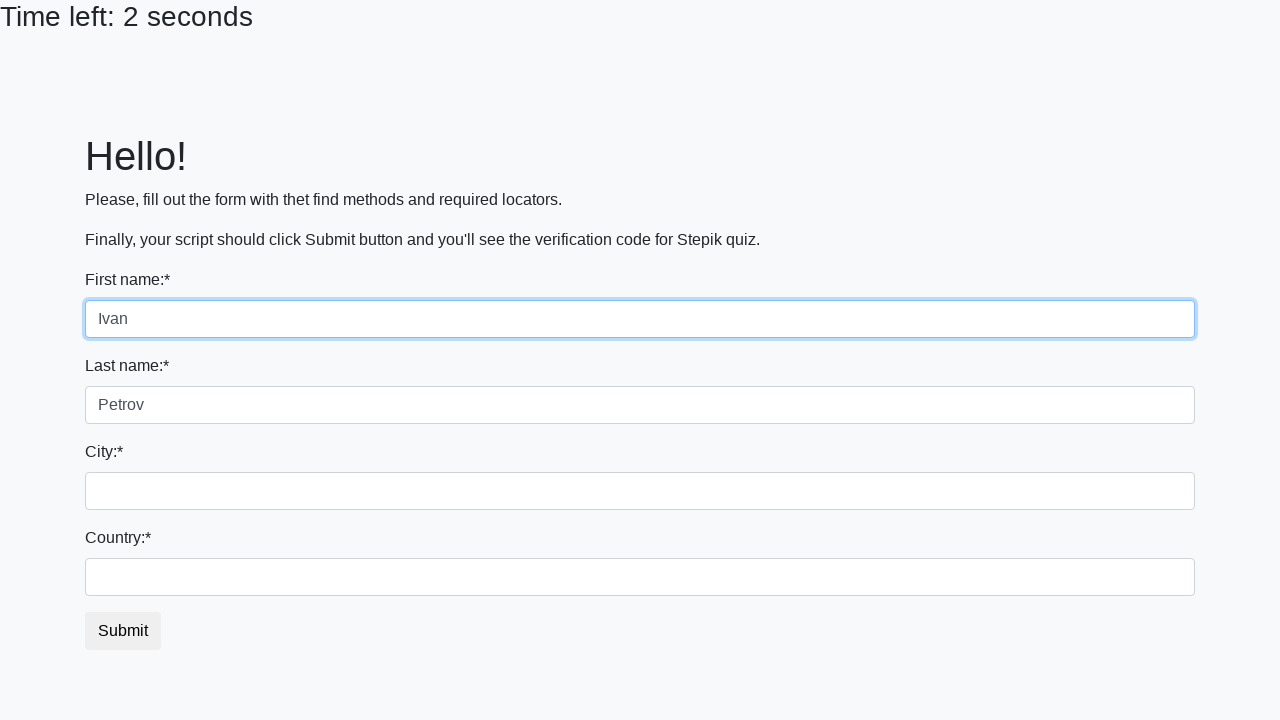

Filled in city field with 'Smolensk' on .form-control.city
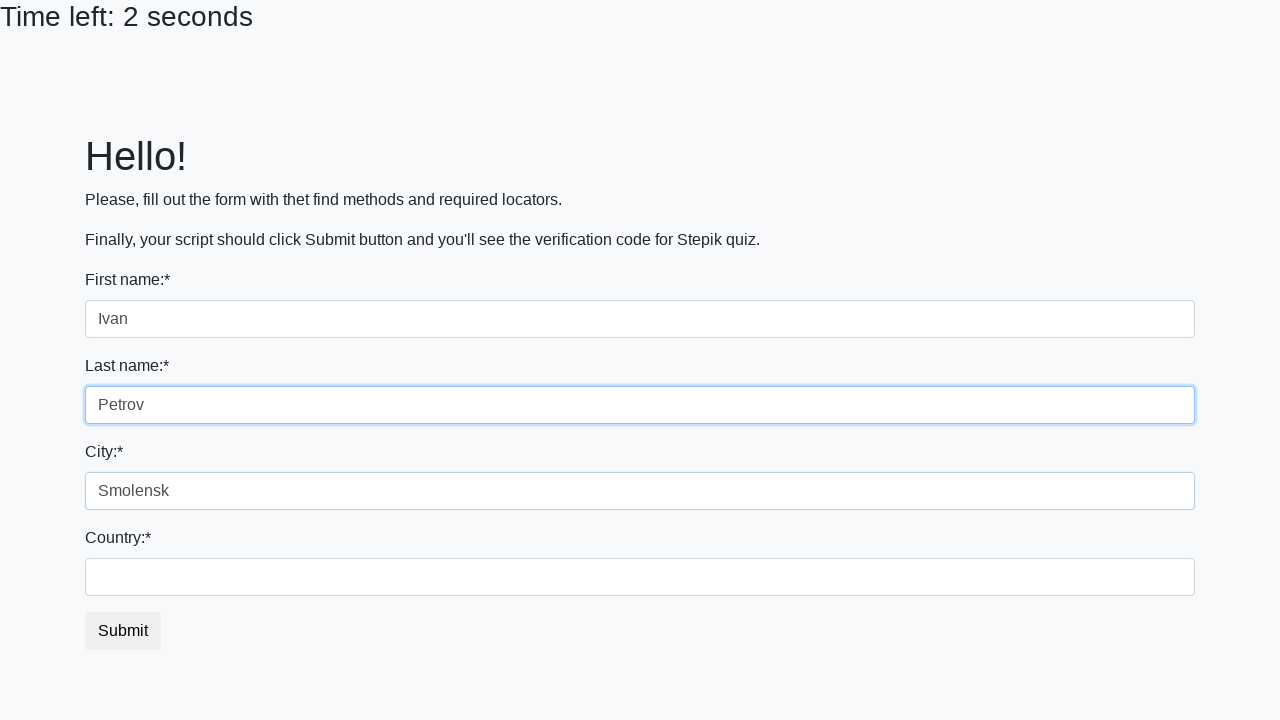

Filled in country field with 'Russia' on #country
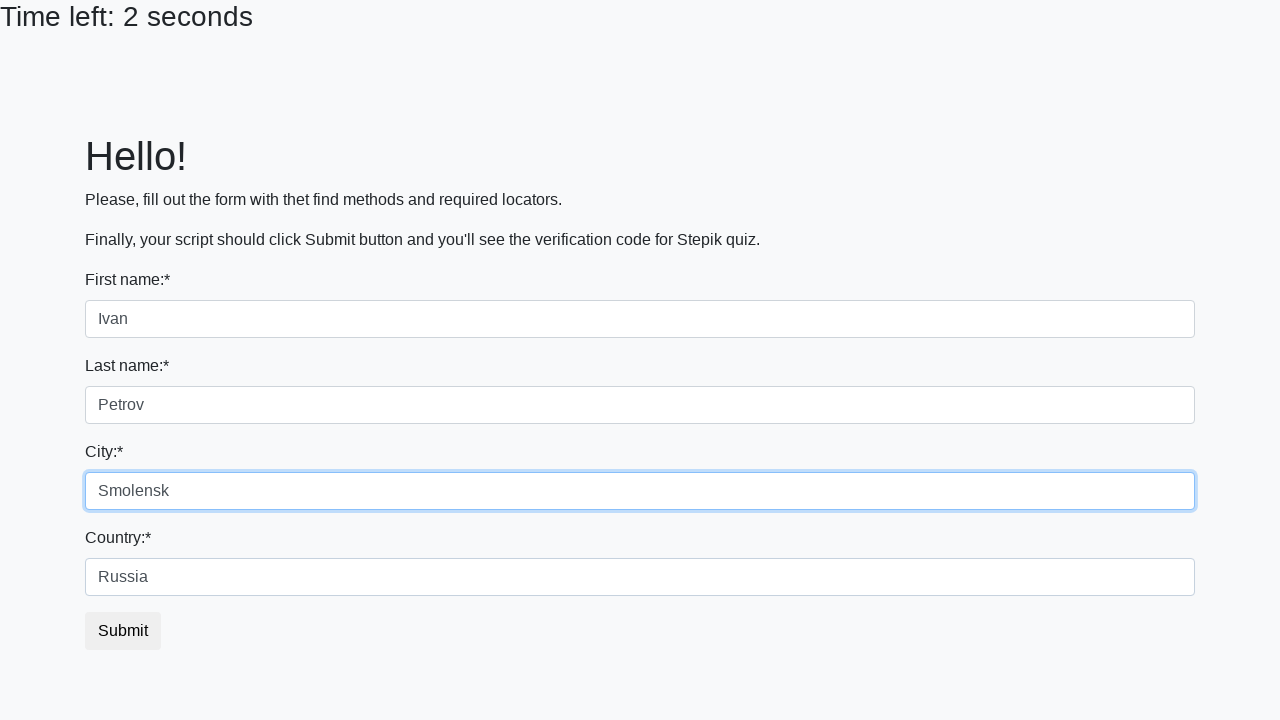

Clicked submit button to complete form at (123, 631) on button.btn
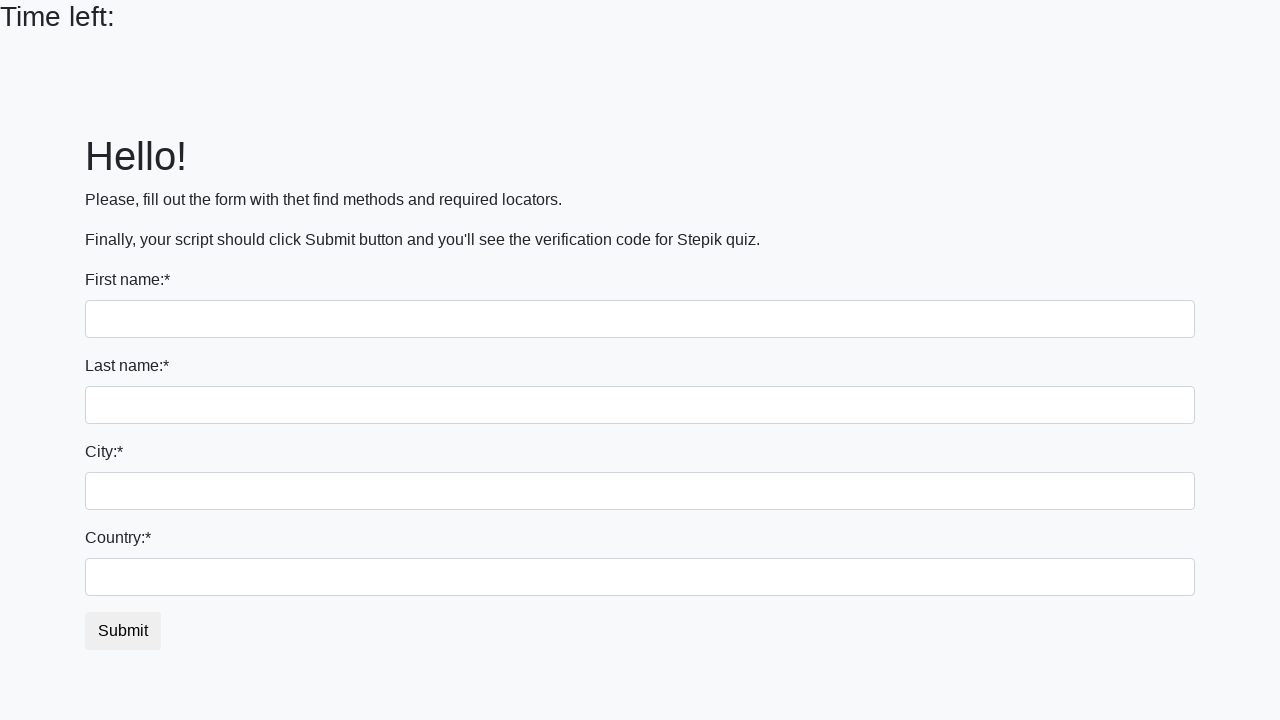

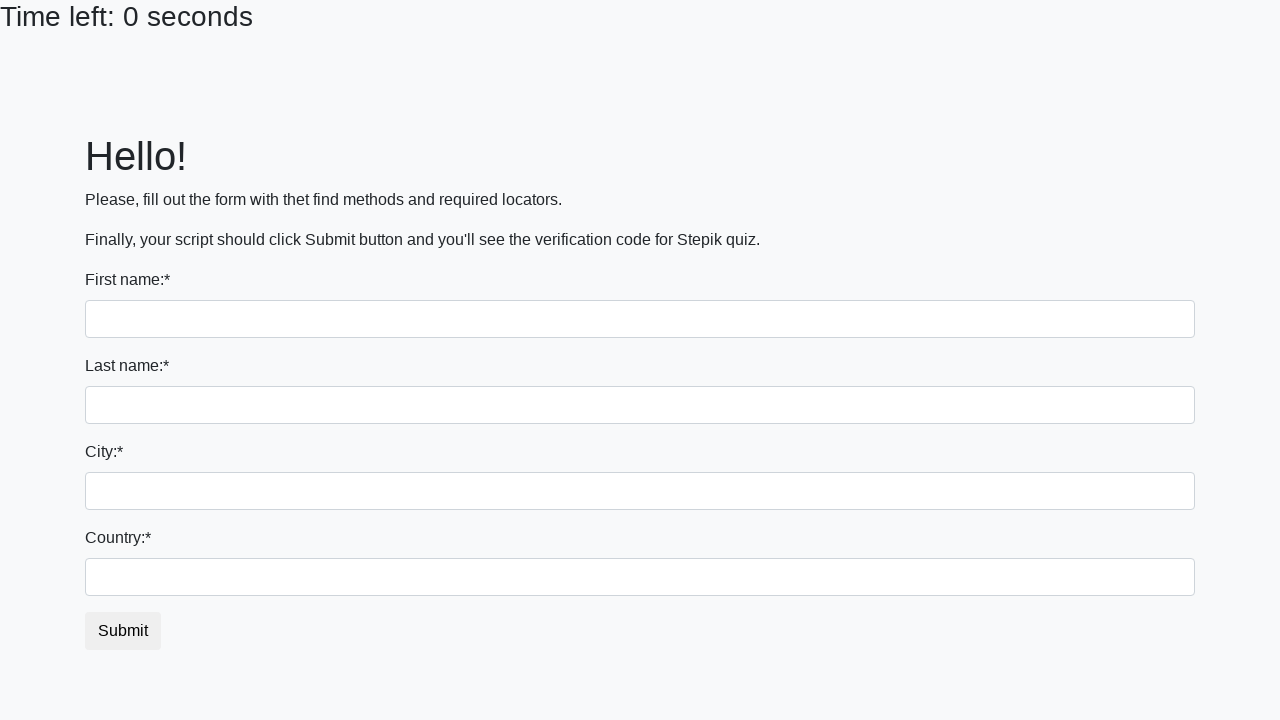